Tests file upload functionality by uploading a file through the file input and clicking the submit button to verify the upload process works correctly.

Starting URL: https://the-internet.herokuapp.com/upload

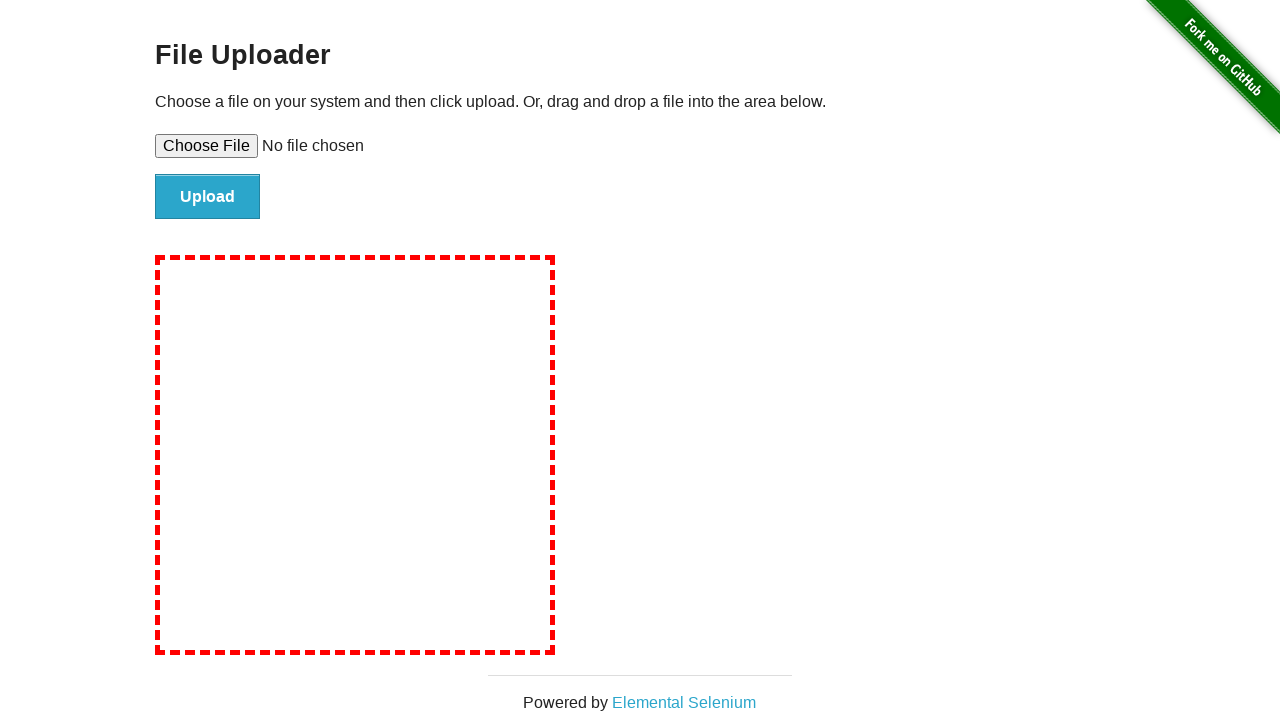

Set test_image.png file to file upload input
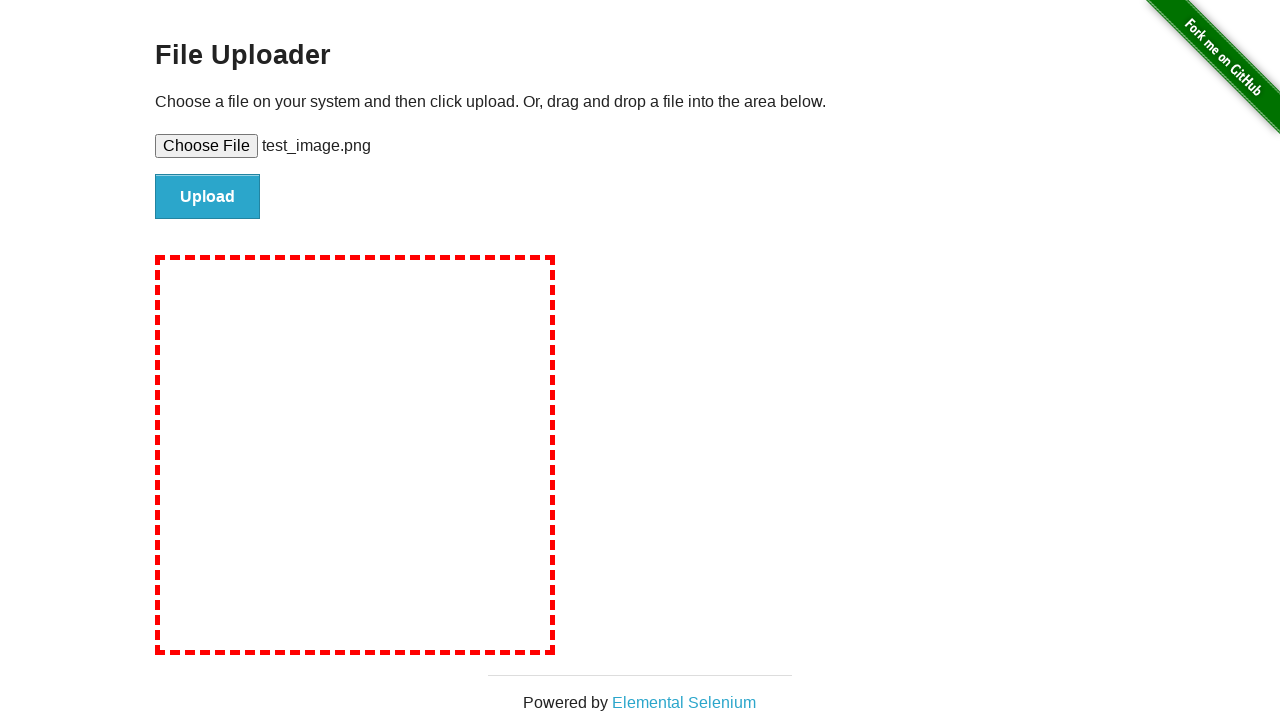

Clicked file submit button to upload the file at (208, 197) on #file-submit
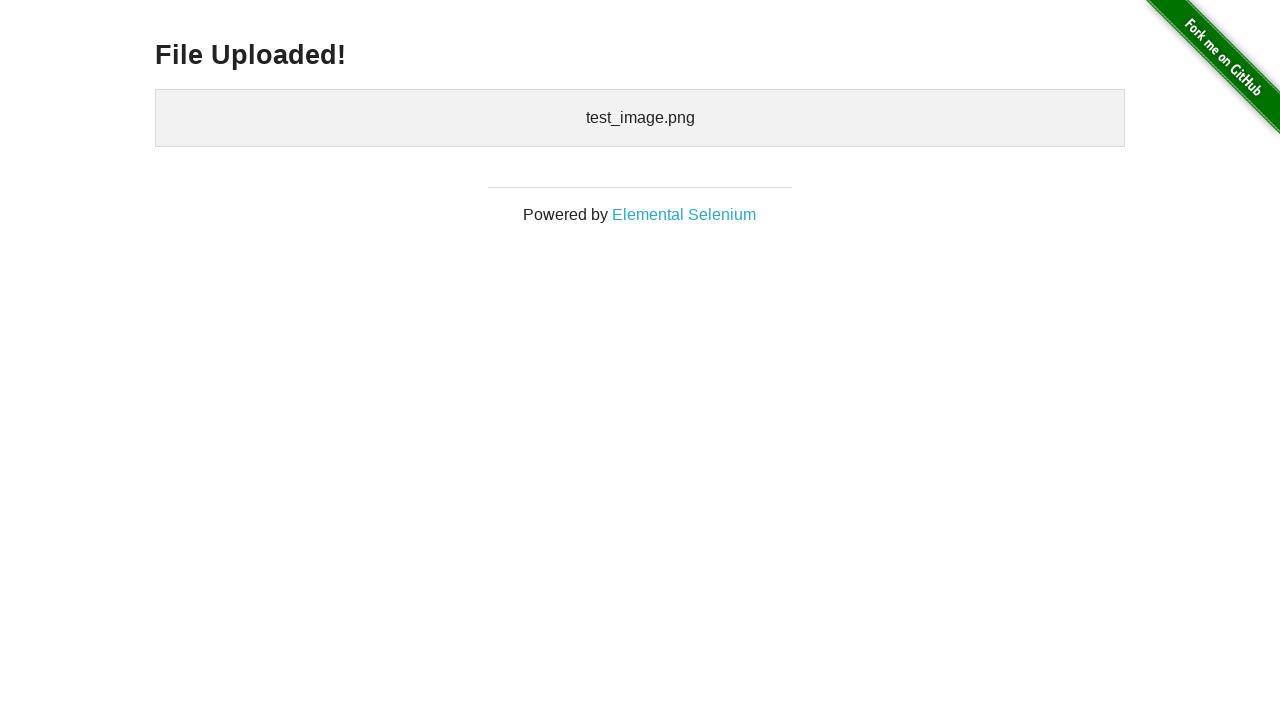

Upload confirmation element loaded, file upload completed successfully
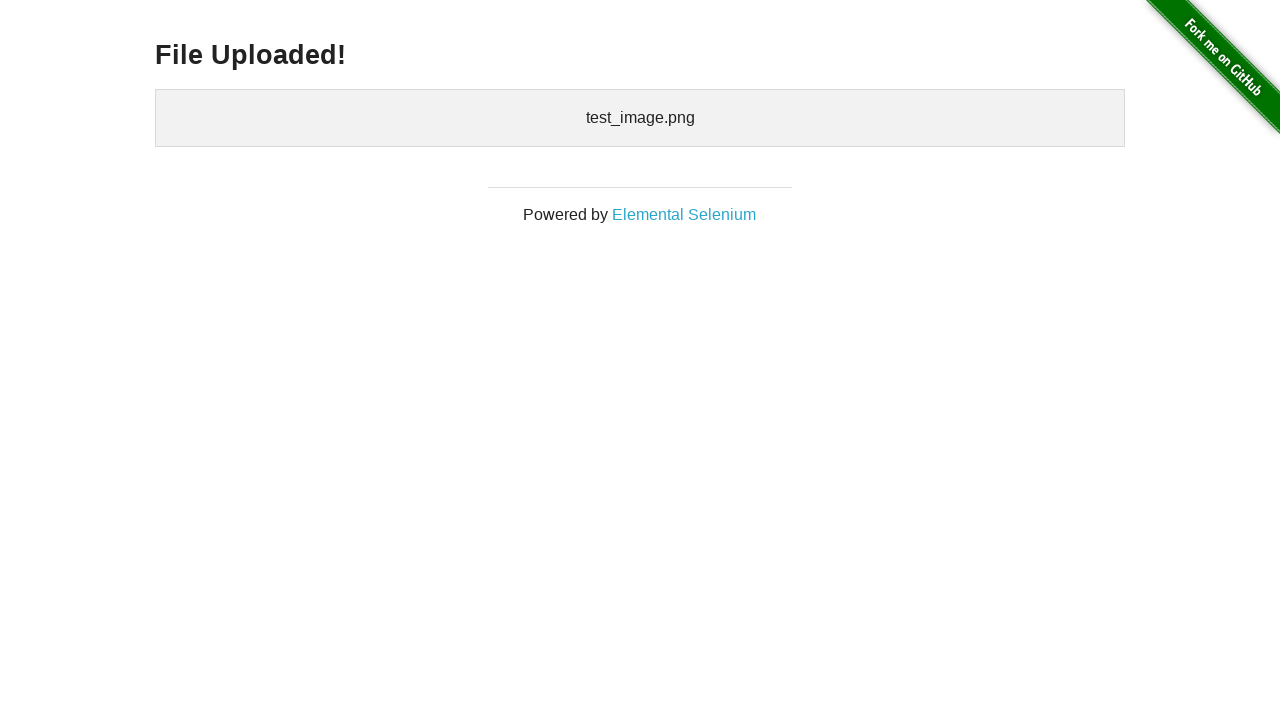

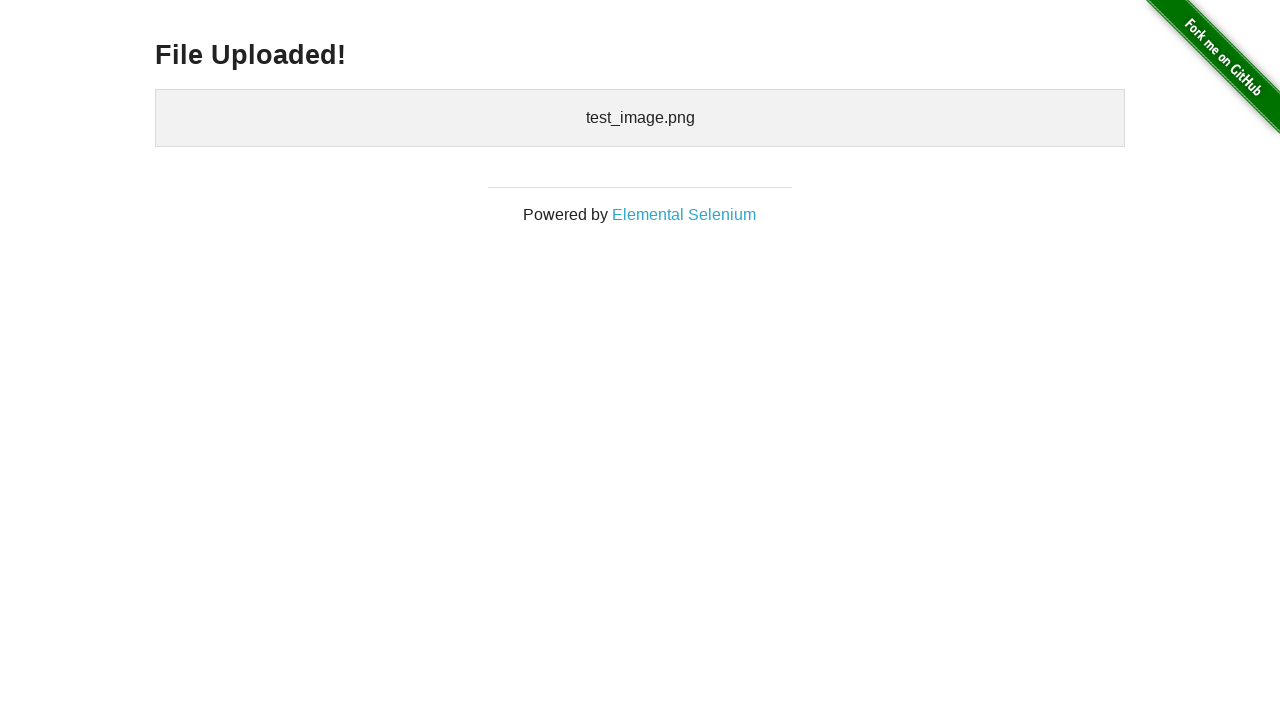